Tests dynamic controls functionality by clicking the Remove button and verifying that a confirmation message "It's gone!" appears

Starting URL: https://the-internet.herokuapp.com/dynamic_controls

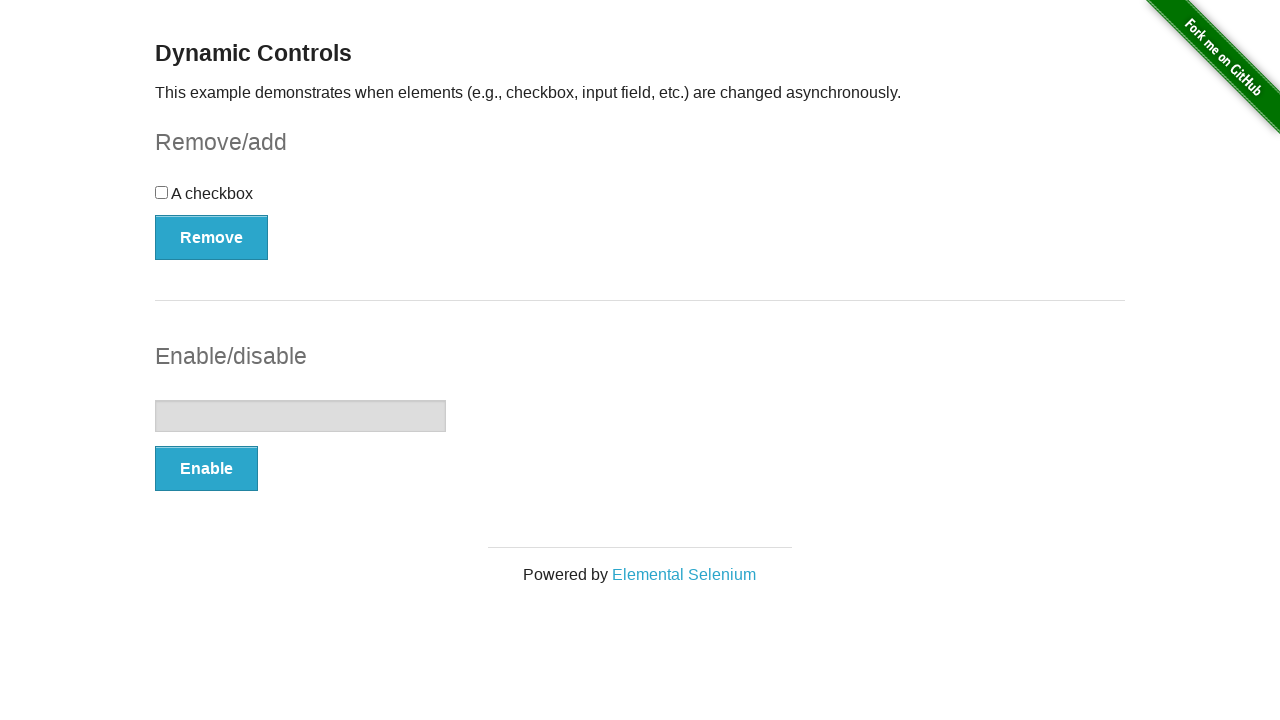

Navigated to dynamic controls page
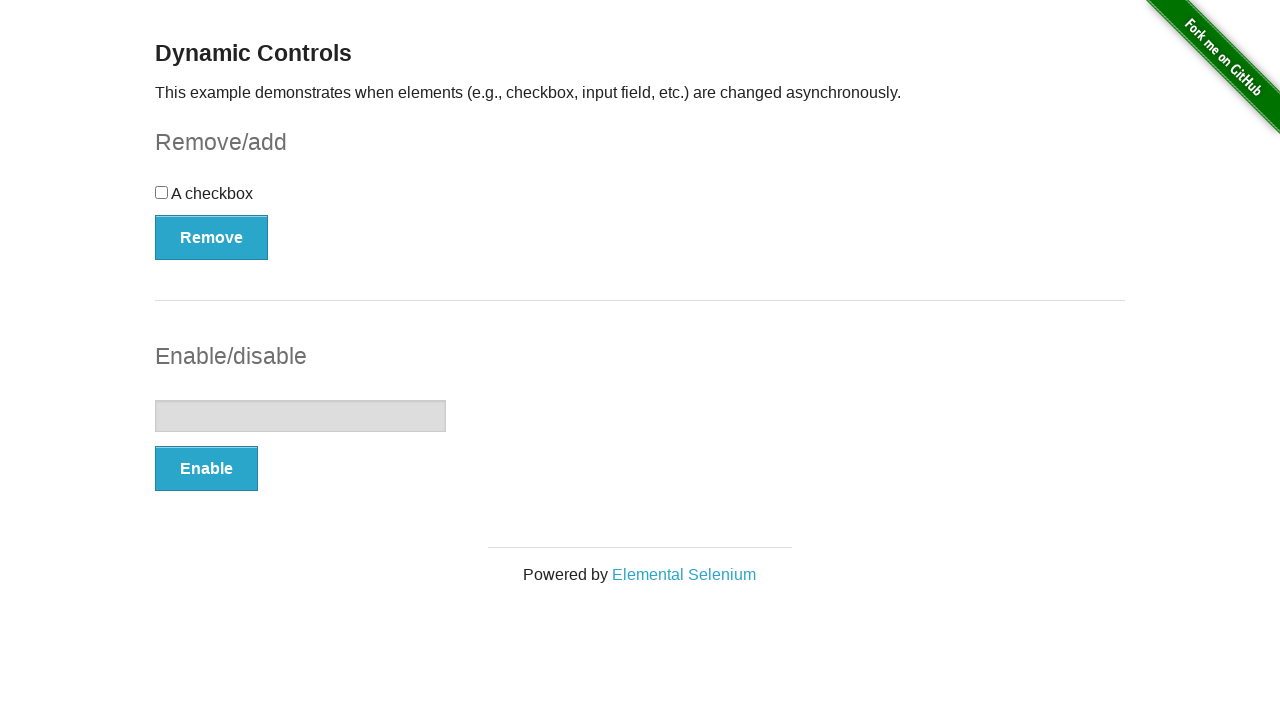

Clicked the Remove button at (212, 237) on xpath=//button[text()='Remove']
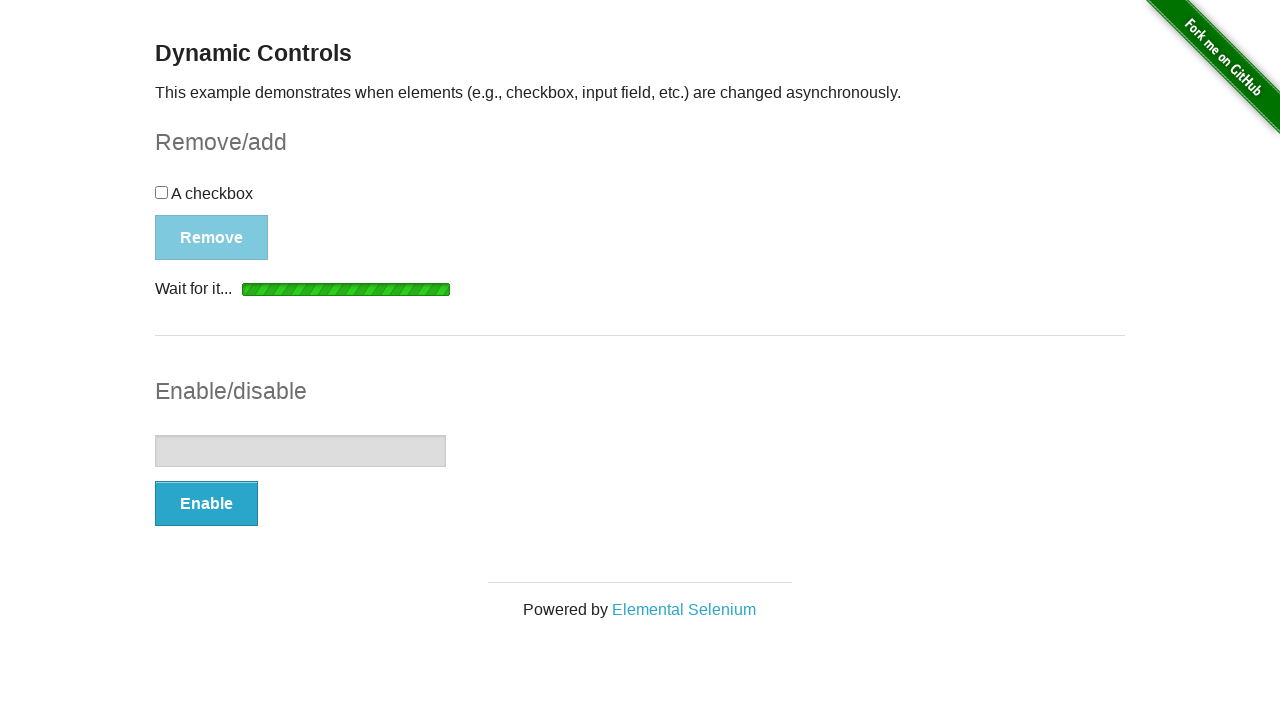

Confirmation message "It's gone!" appeared
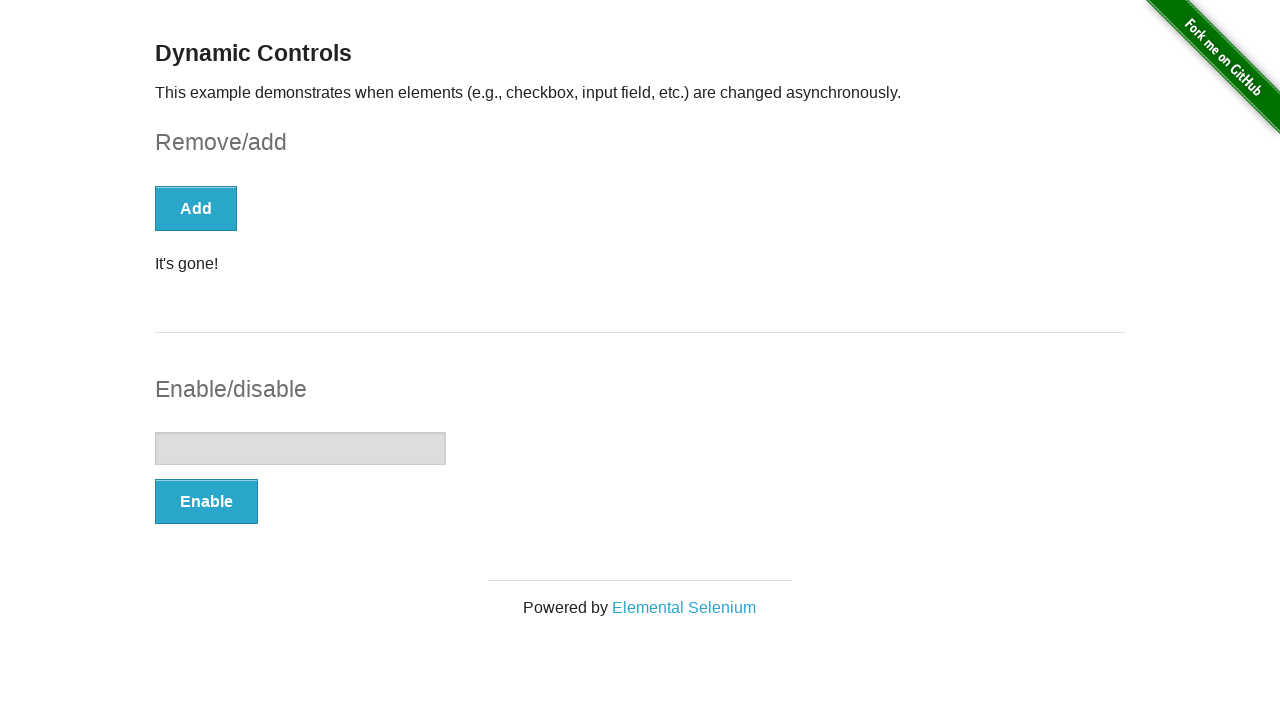

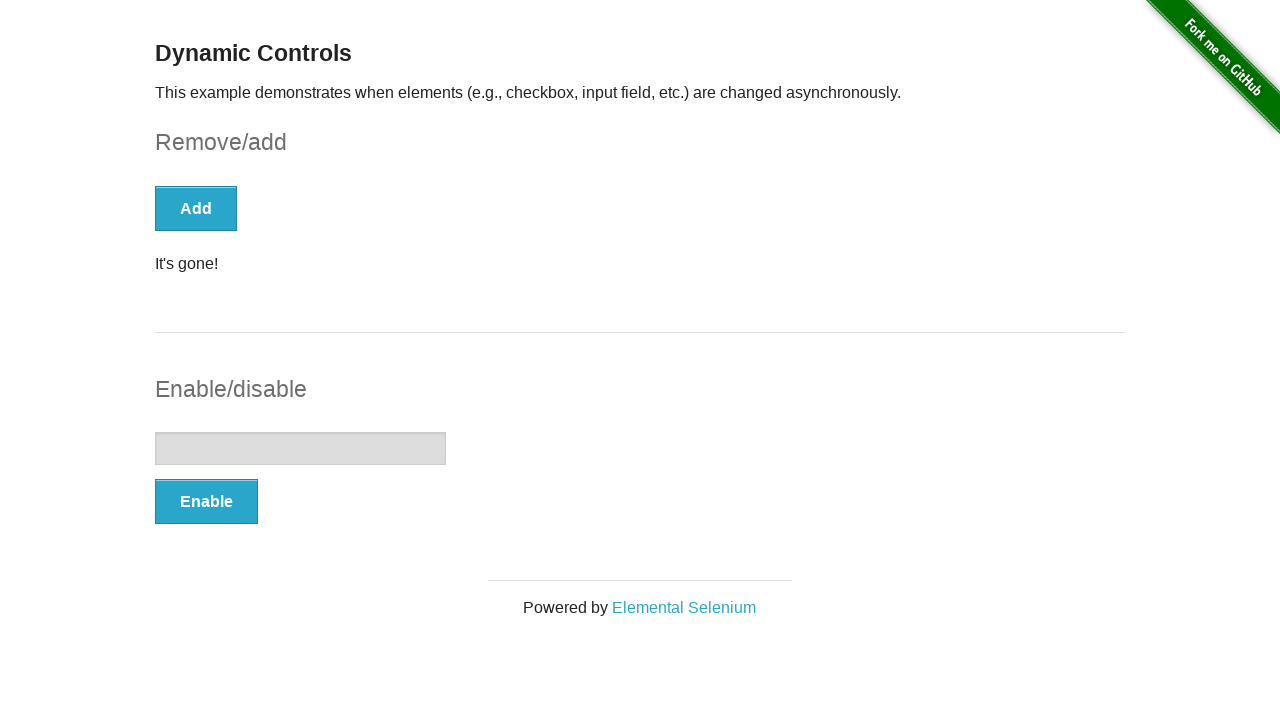